Tests radio button functionality by selecting different options and verifying the result displays the correct selection

Starting URL: https://kristinek.github.io/site/examples/actions

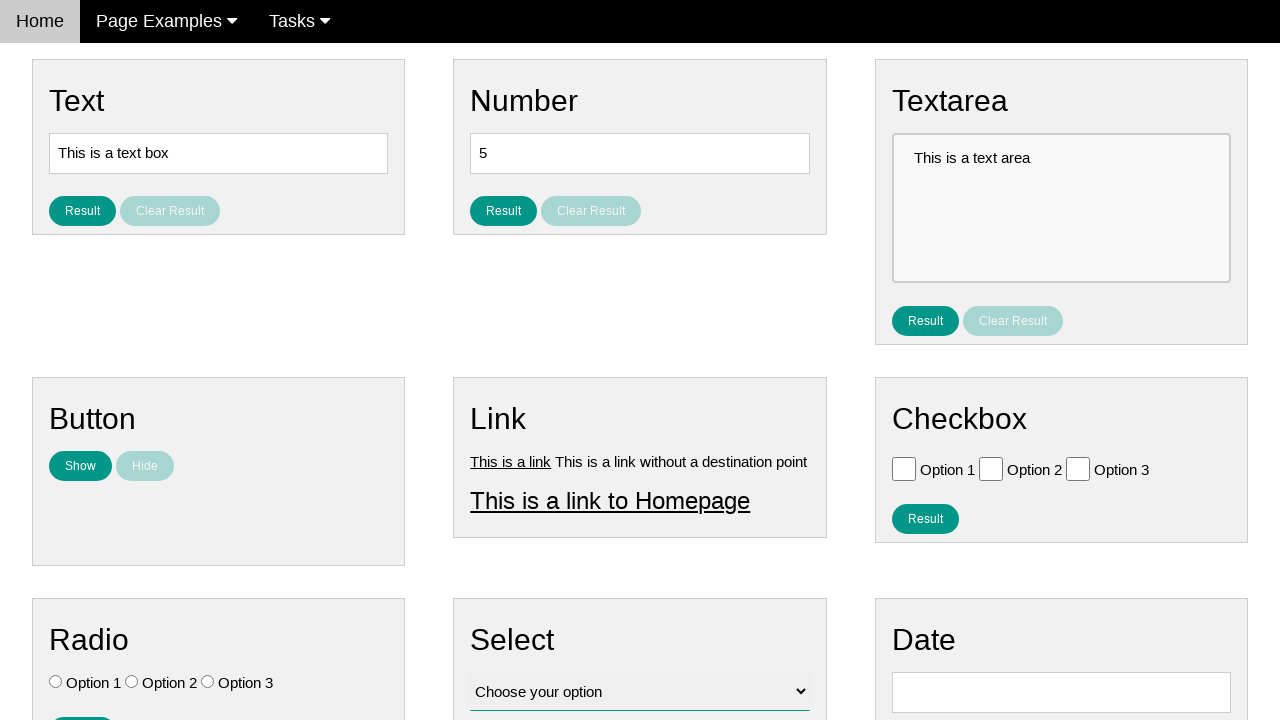

Located all radio button elements
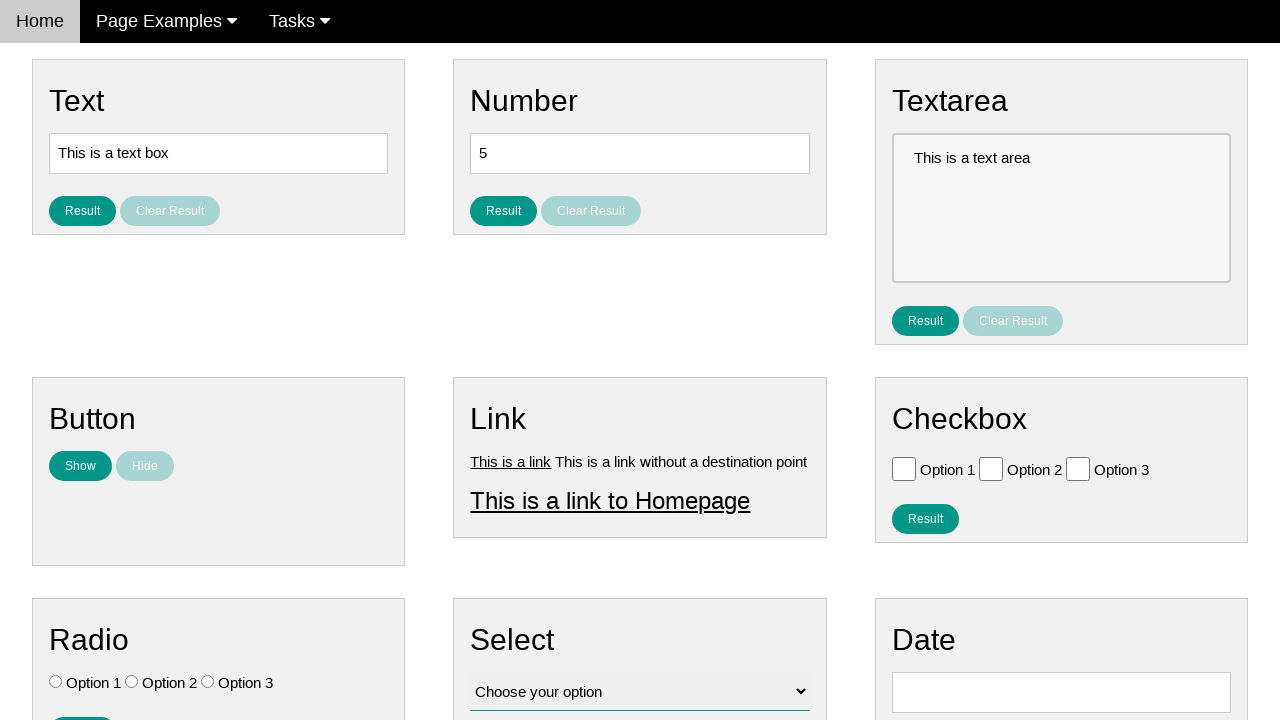

Verified no radio buttons are initially selected
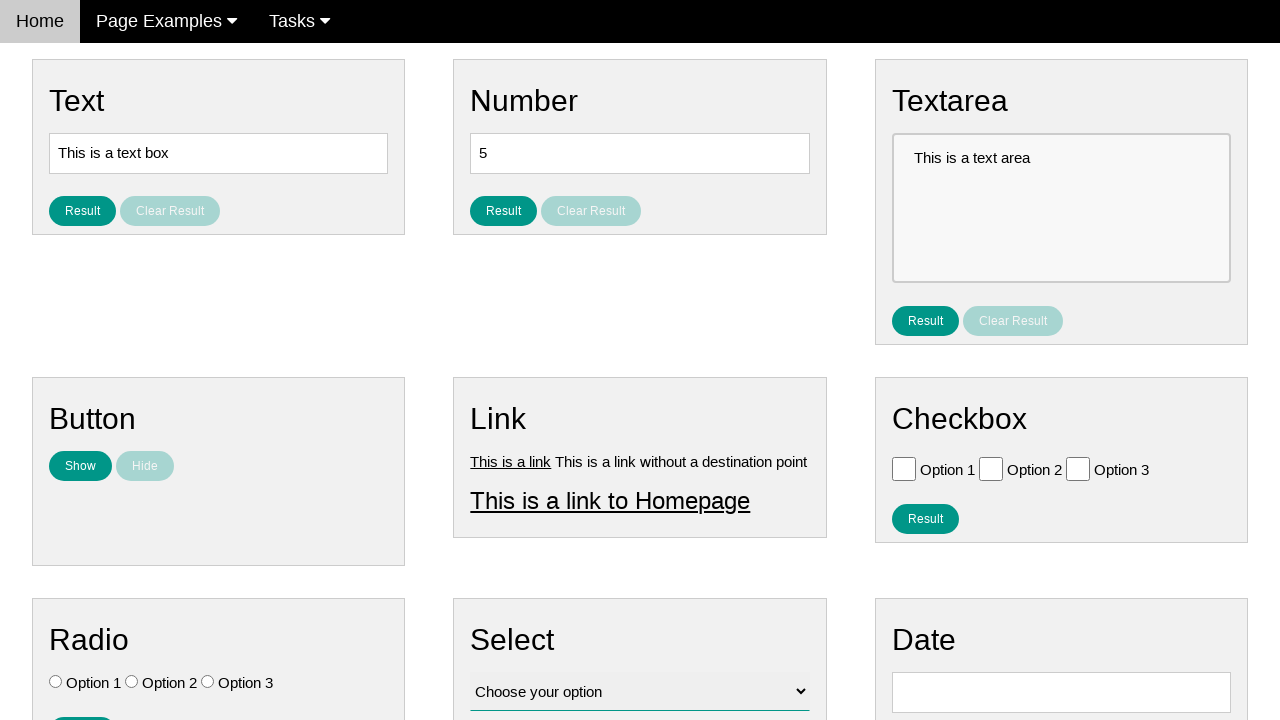

Clicked Option 3 radio button (index 2) at (208, 682) on [type='radio'] >> nth=2
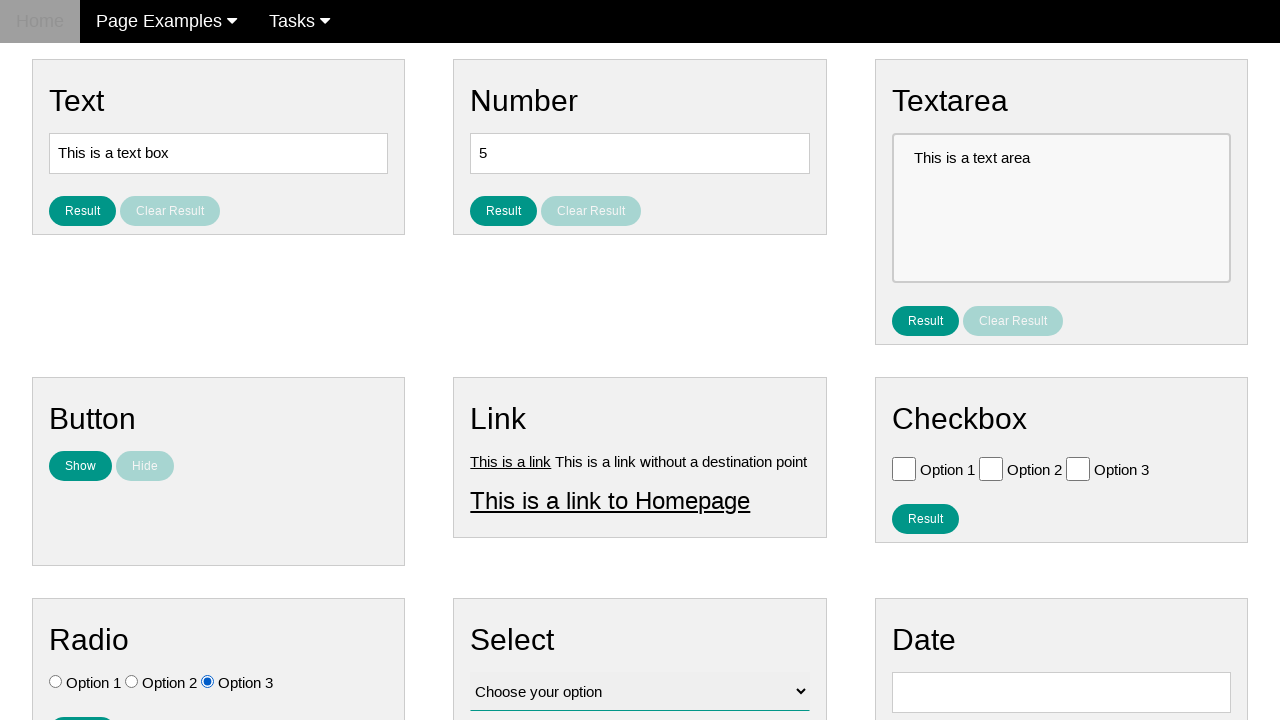

Verified Option 3 is selected and others are not
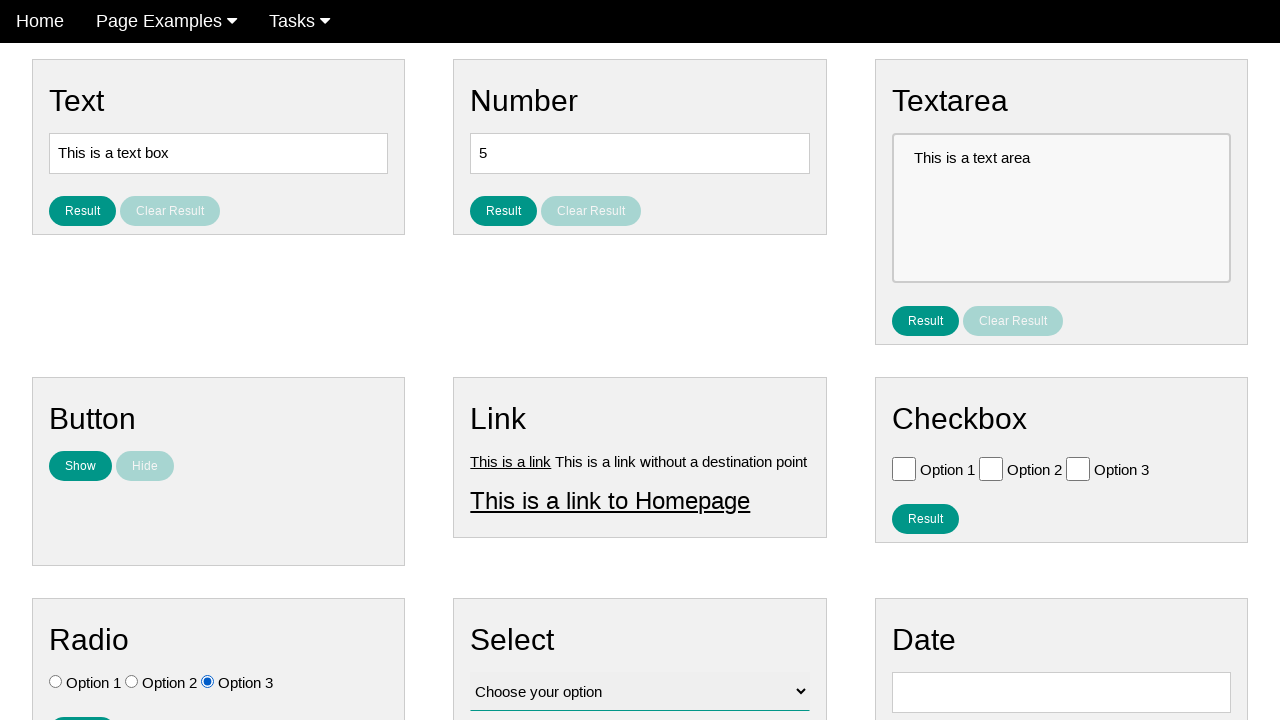

Clicked Option 1 radio button (index 0) at (56, 682) on [type='radio'] >> nth=0
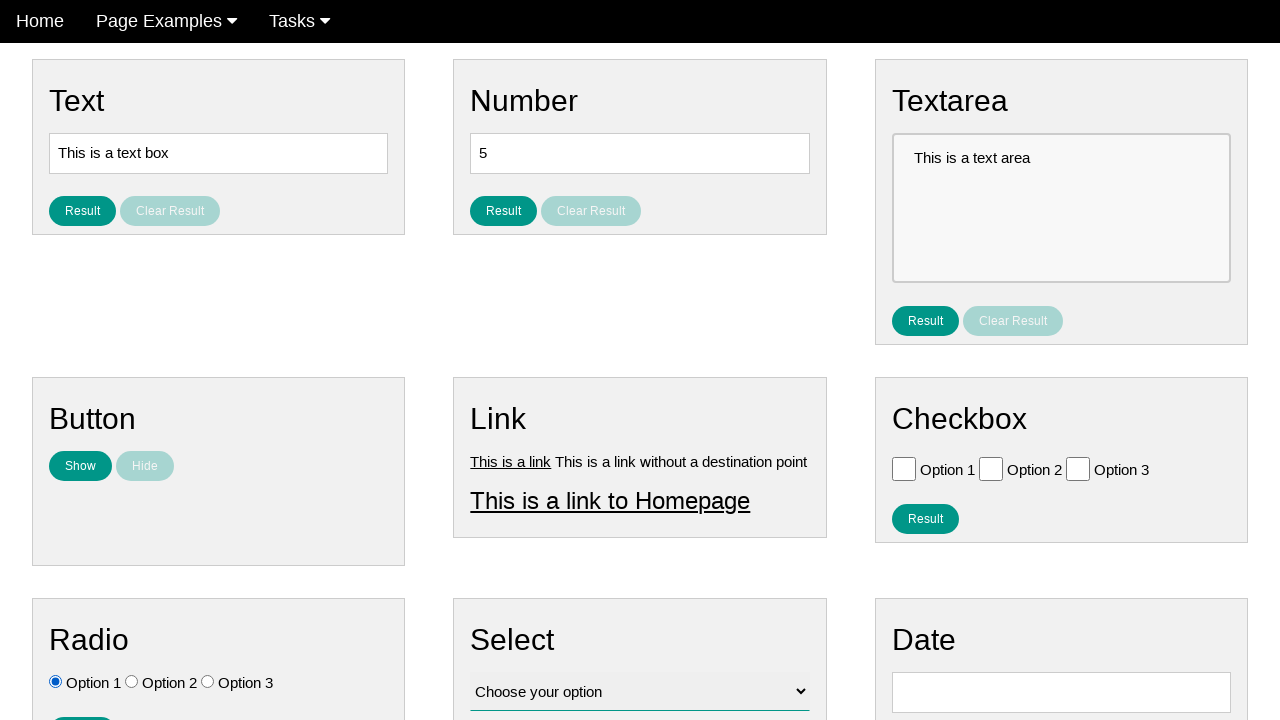

Verified Option 1 is selected and others are not
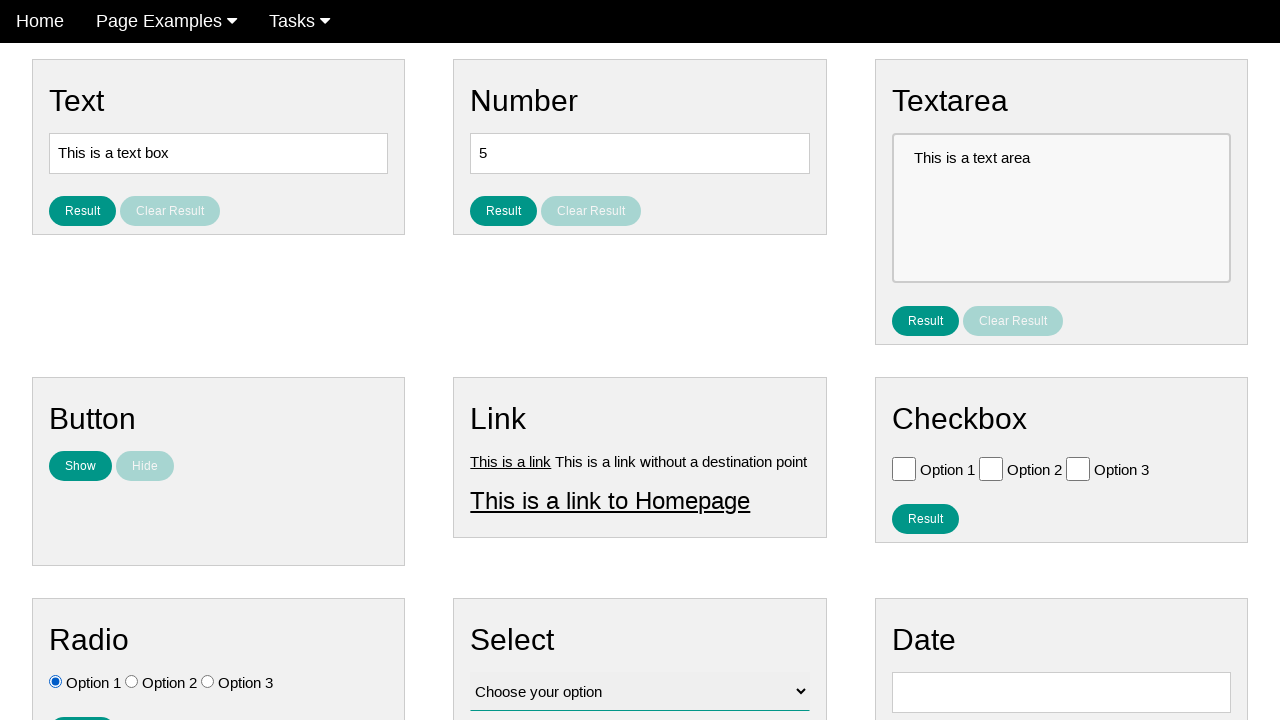

Clicked result button at (82, 705) on #result_button_ratio
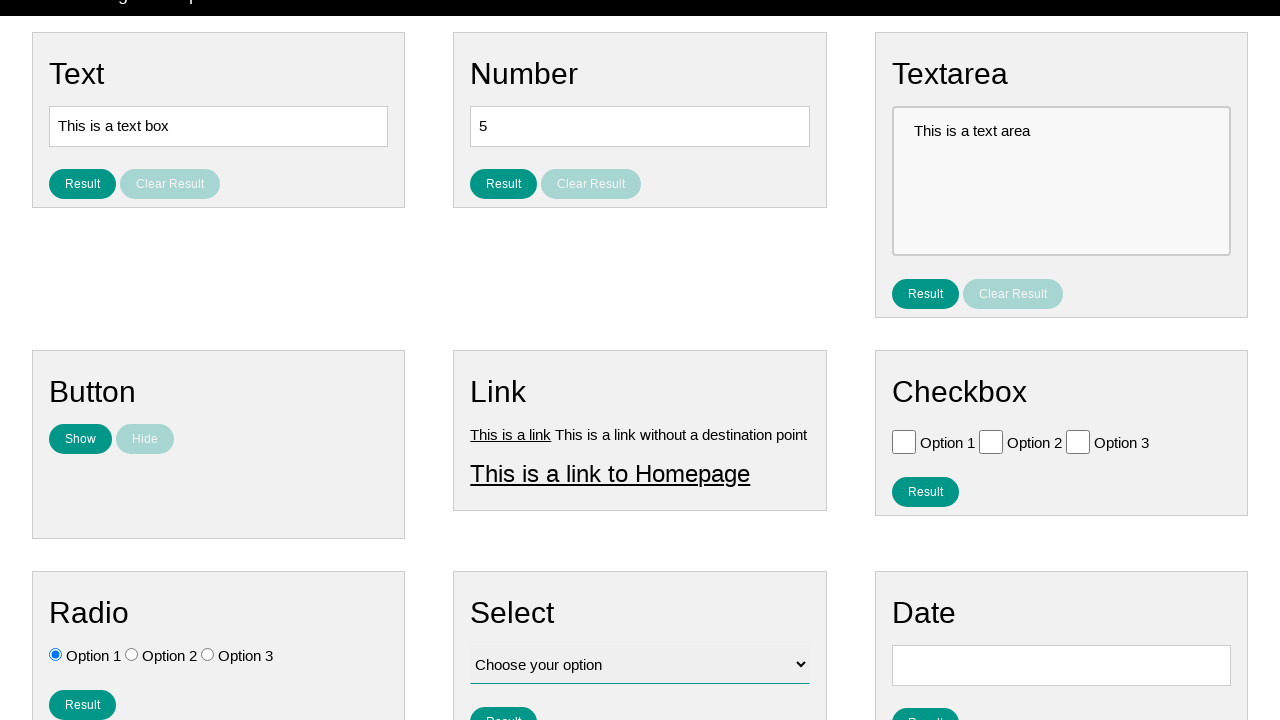

Verified result text displays 'You selected option: Option 1'
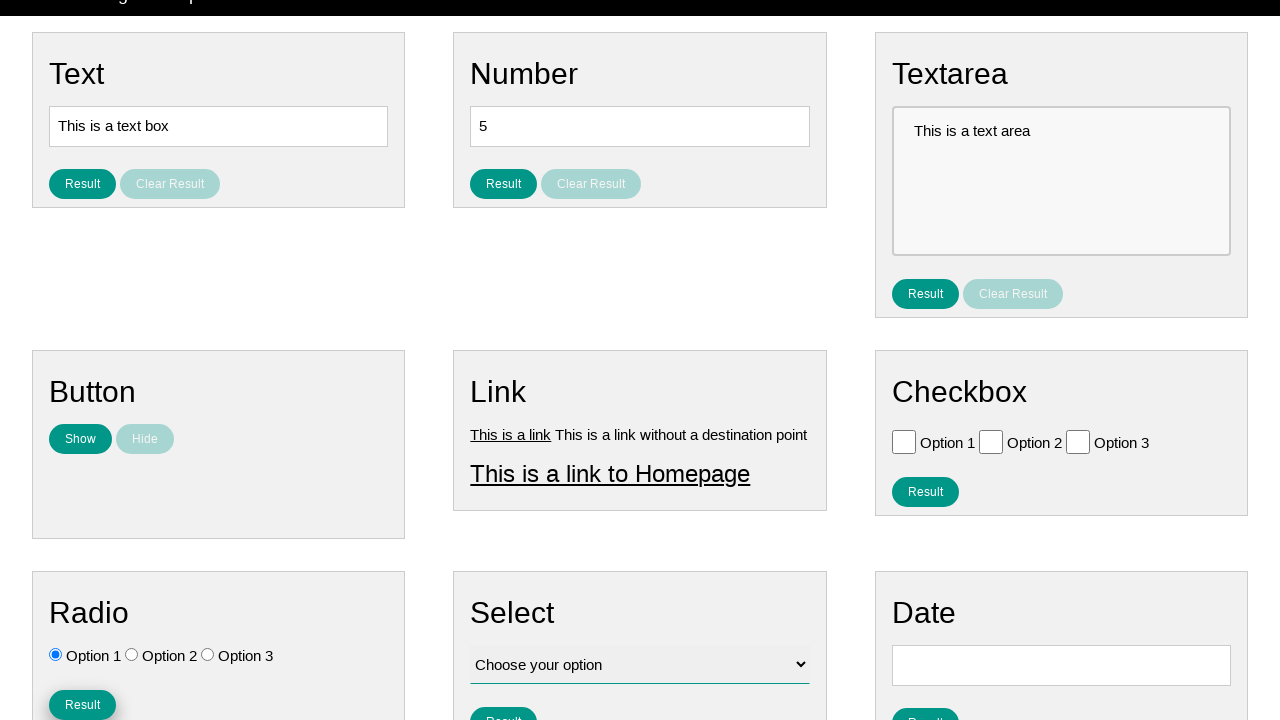

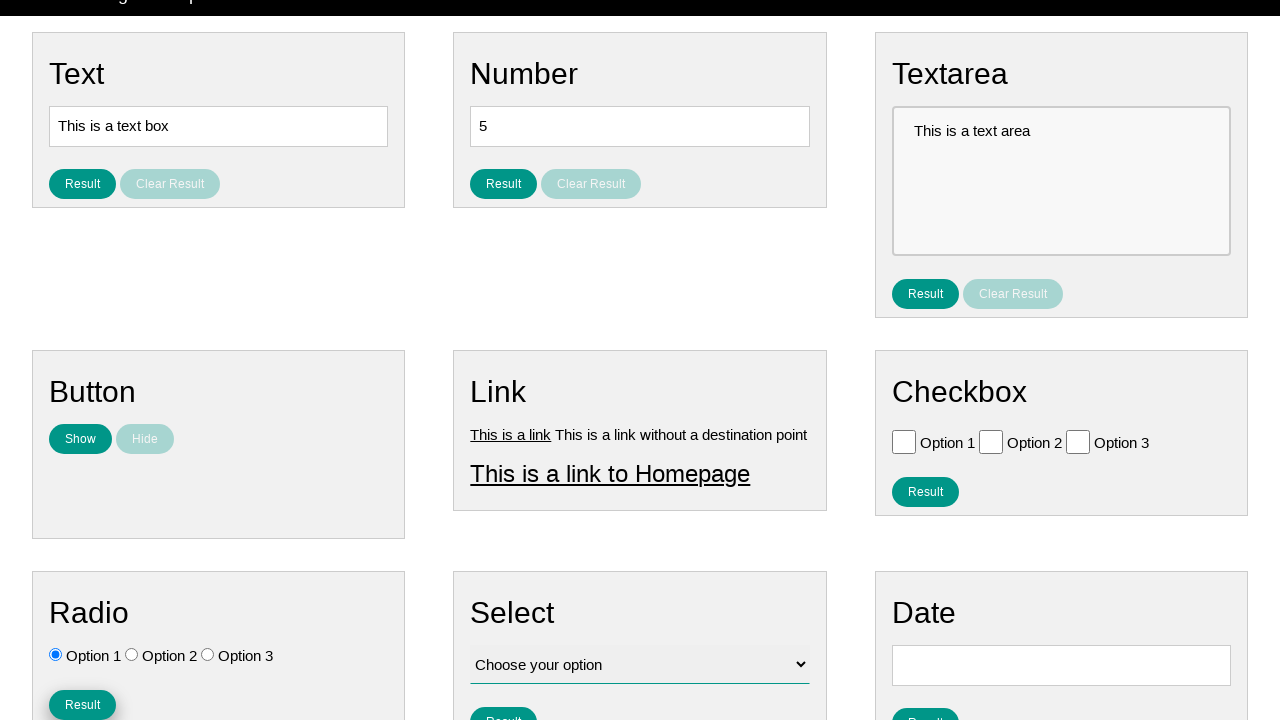